Tests drag and drop functionality by dragging an element from a source location and dropping it onto a target droppable area on the jQuery UI demo page.

Starting URL: https://jqueryui.com/droppable/

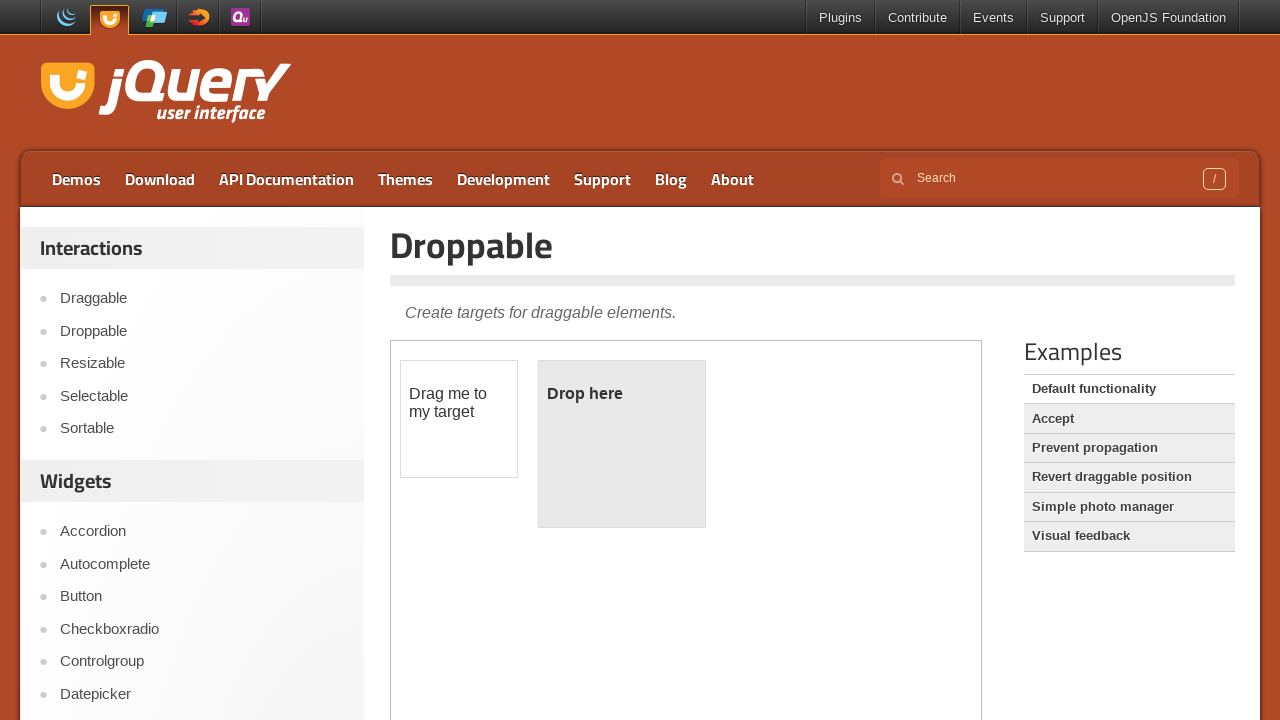

Navigated to jQuery UI droppable demo page
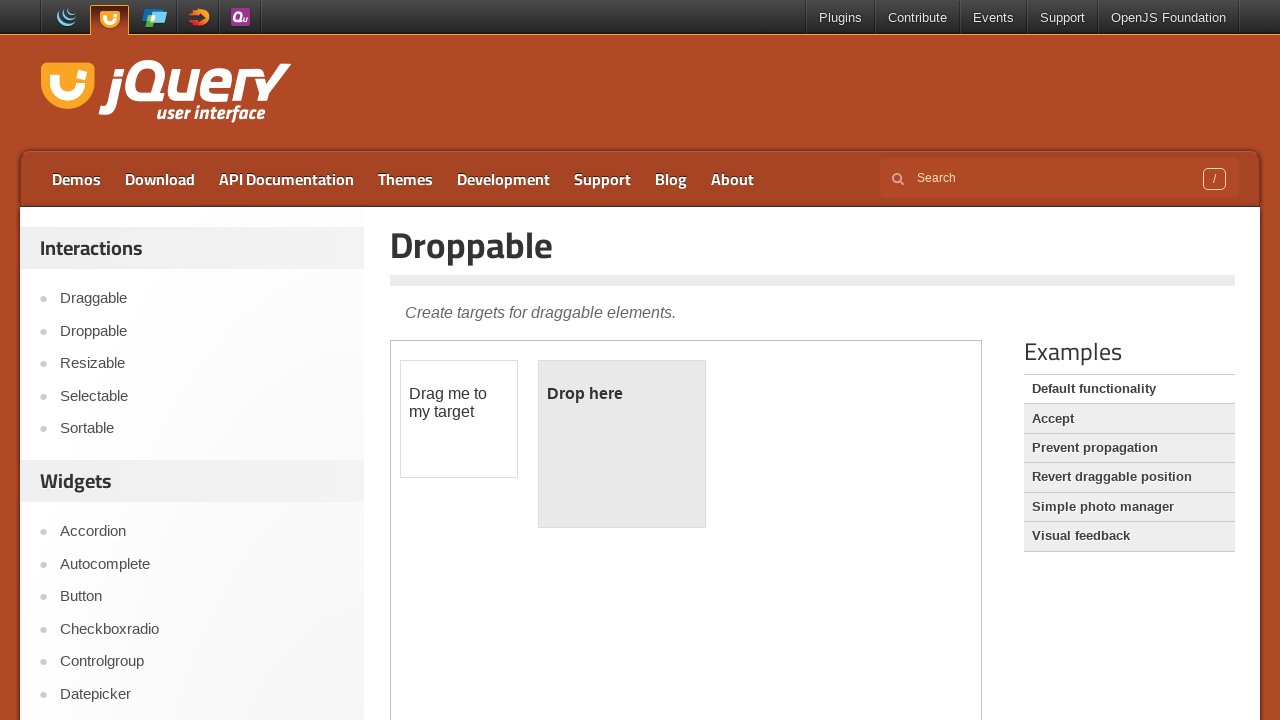

Located iframe containing drag and drop demo
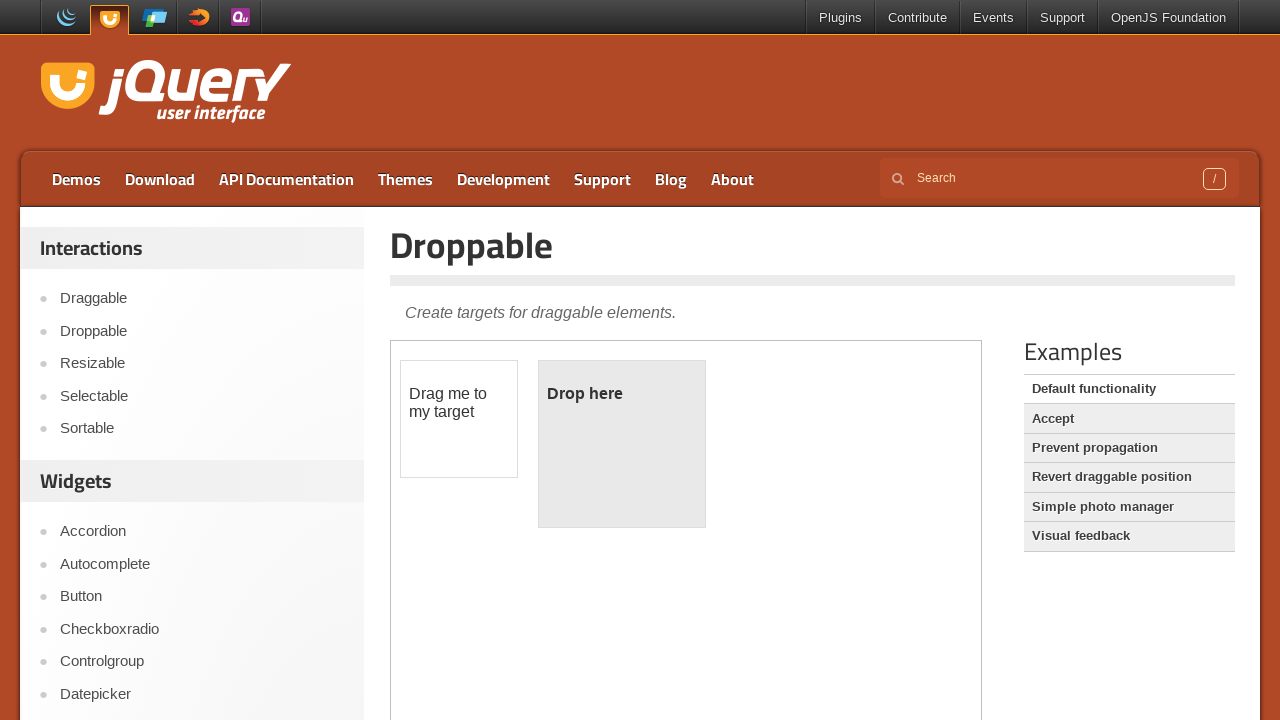

Dragged draggable element onto droppable target area at (622, 444)
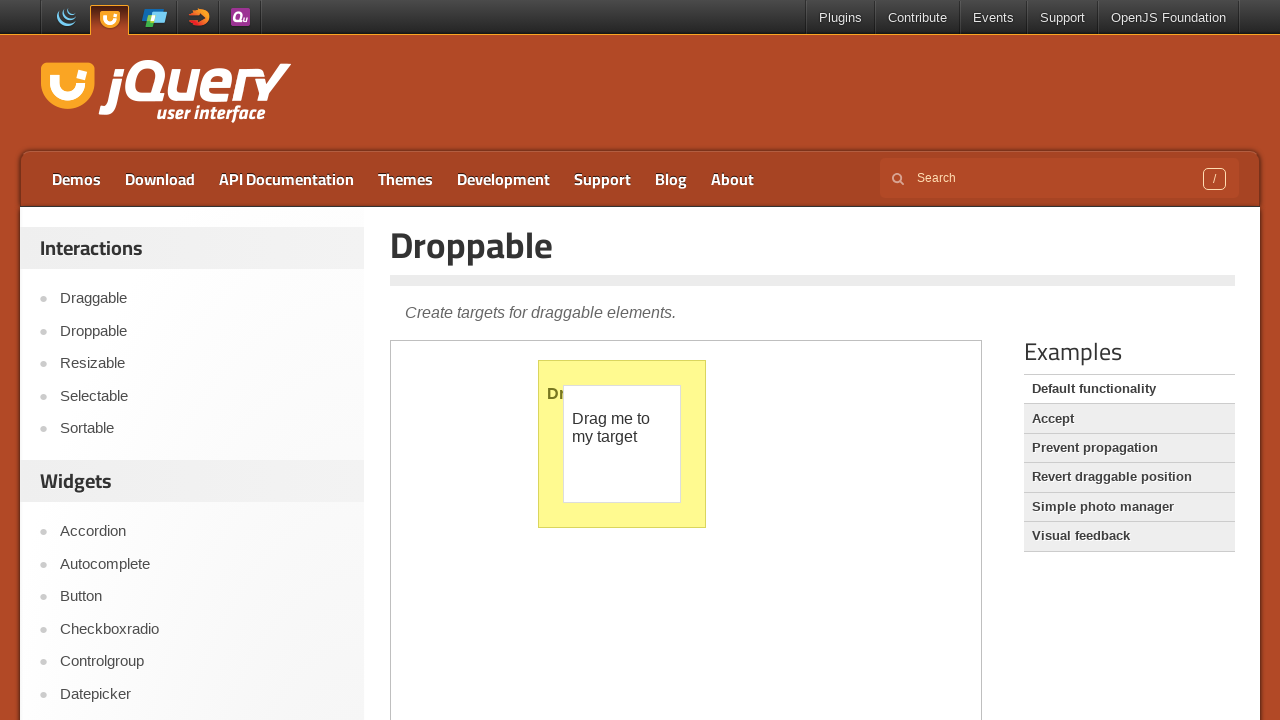

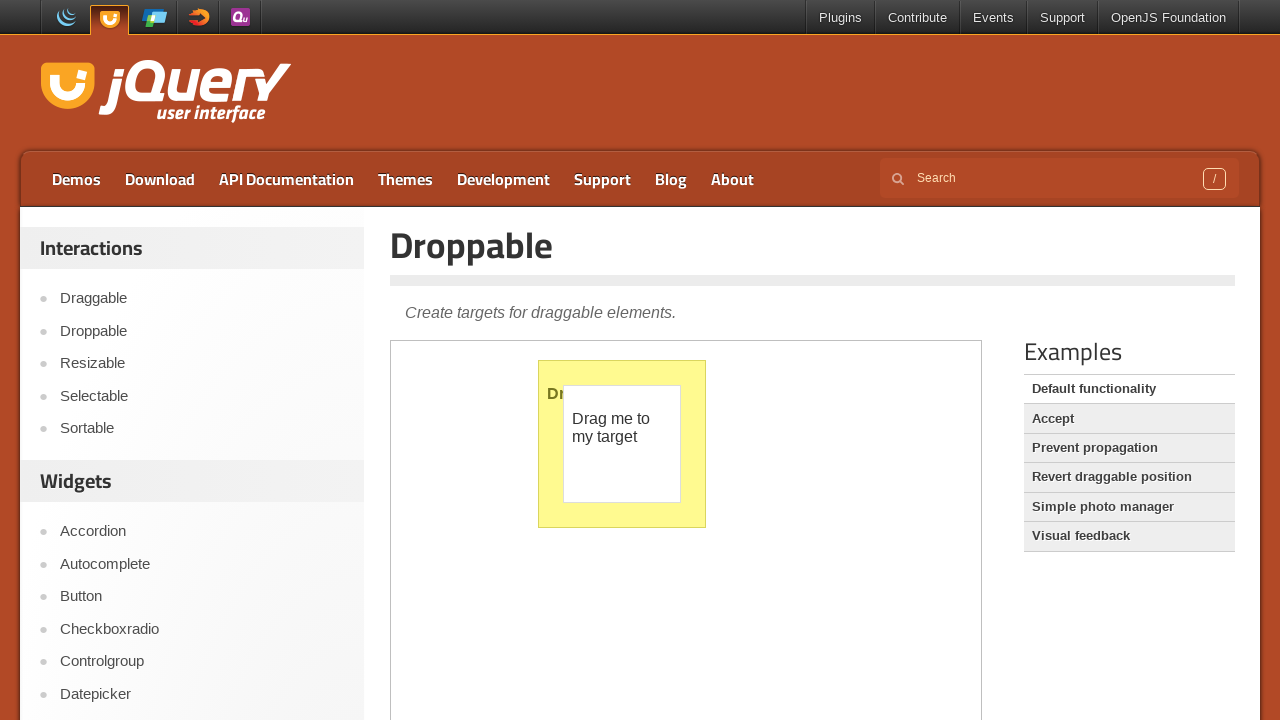